Tests JavaScript alert handling by clicking on a textbox alert button, entering text into the prompt, and accepting the alert

Starting URL: https://demo.automationtesting.in/Alerts.html

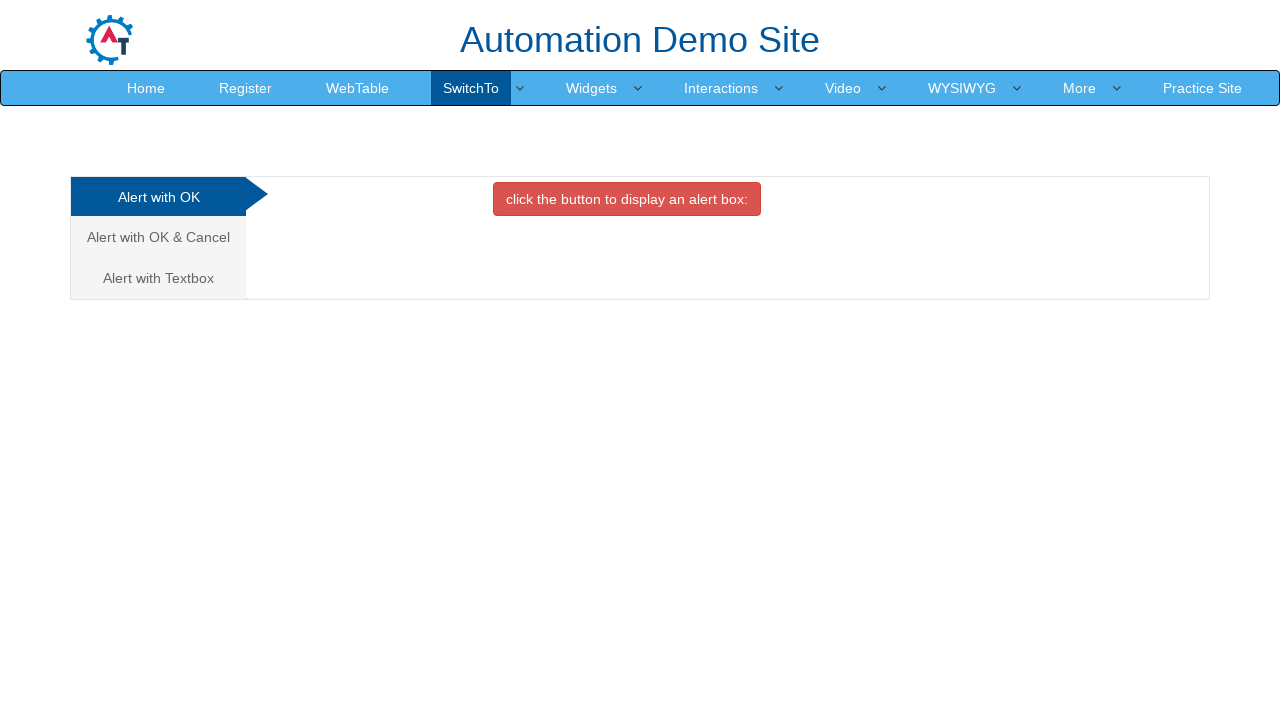

Clicked on 'Alert with Textbox' tab at (158, 278) on xpath=//a[text()='Alert with Textbox ']
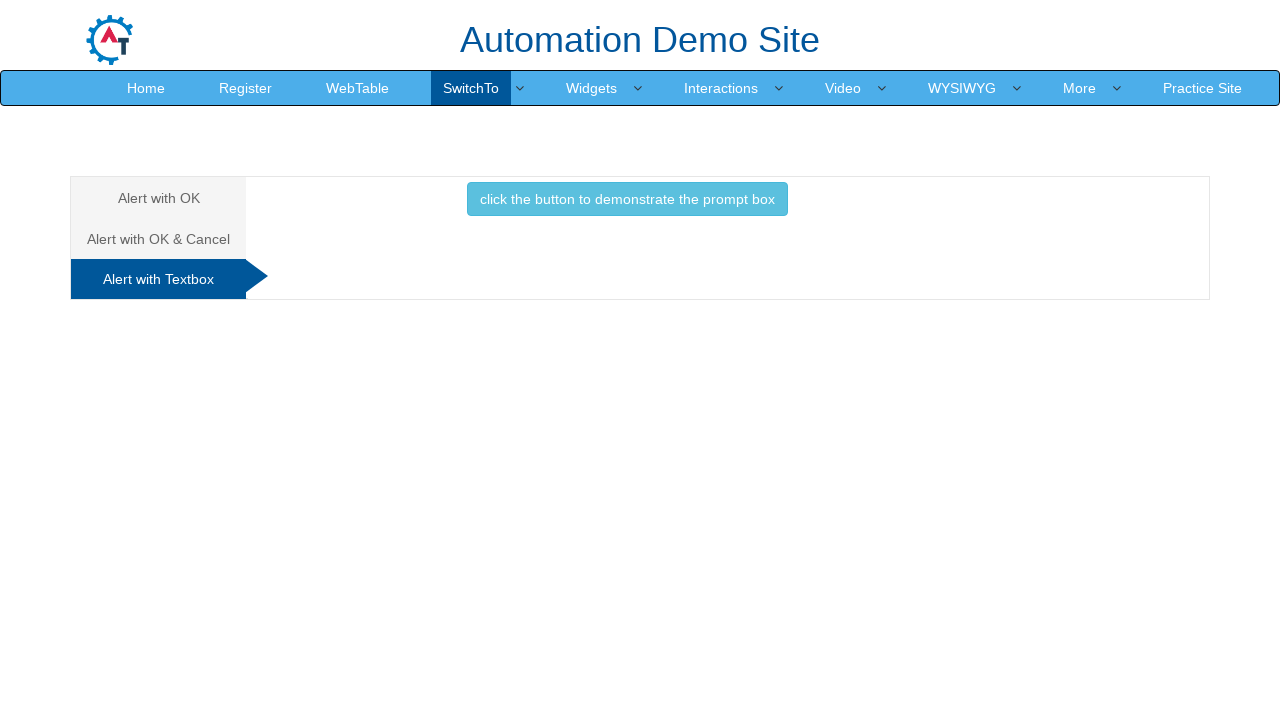

Clicked button to trigger prompt alert at (627, 199) on button.btn.btn-info
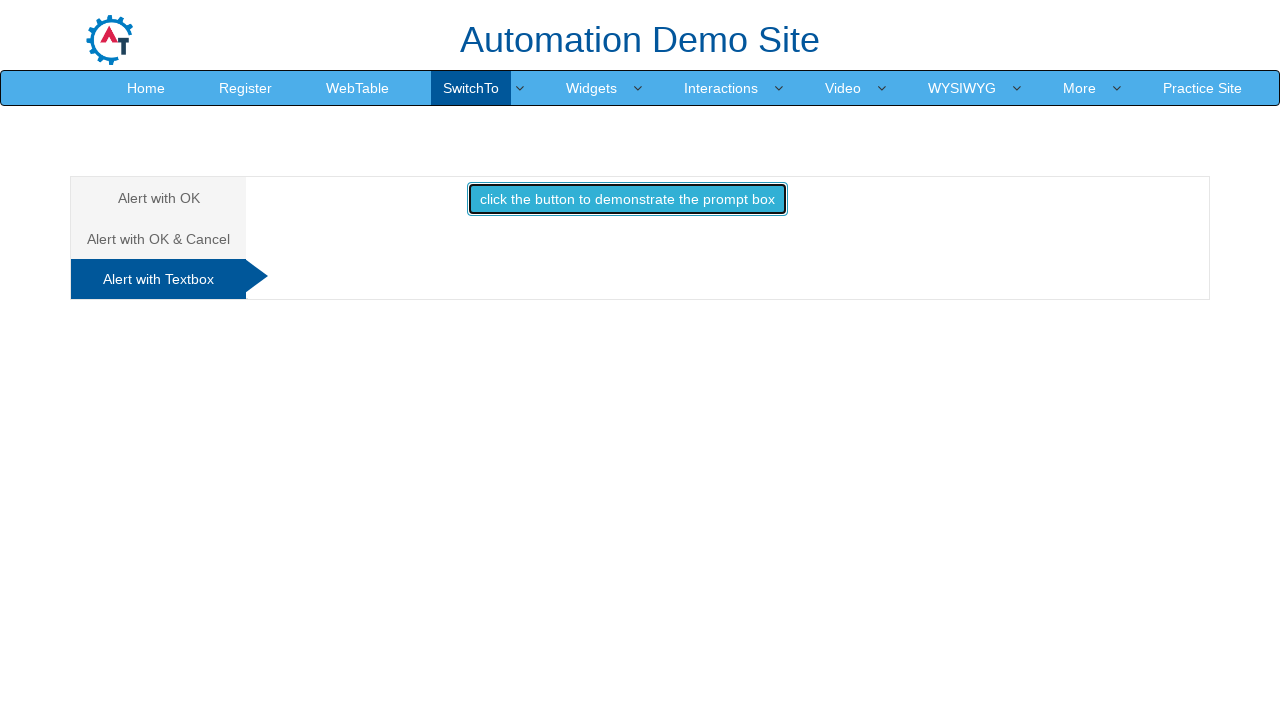

Set up dialog handler to accept prompt with text 'testuser2024'
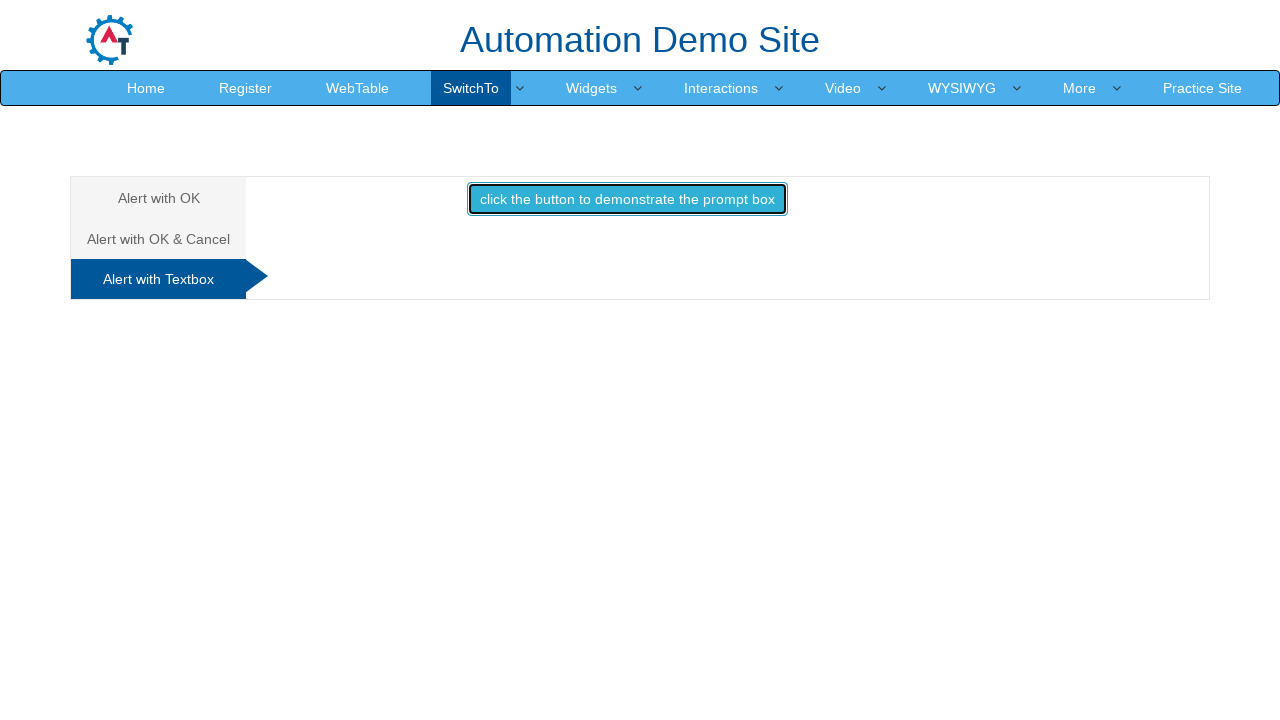

Clicked button again to trigger prompt alert with handler active at (627, 199) on button.btn.btn-info
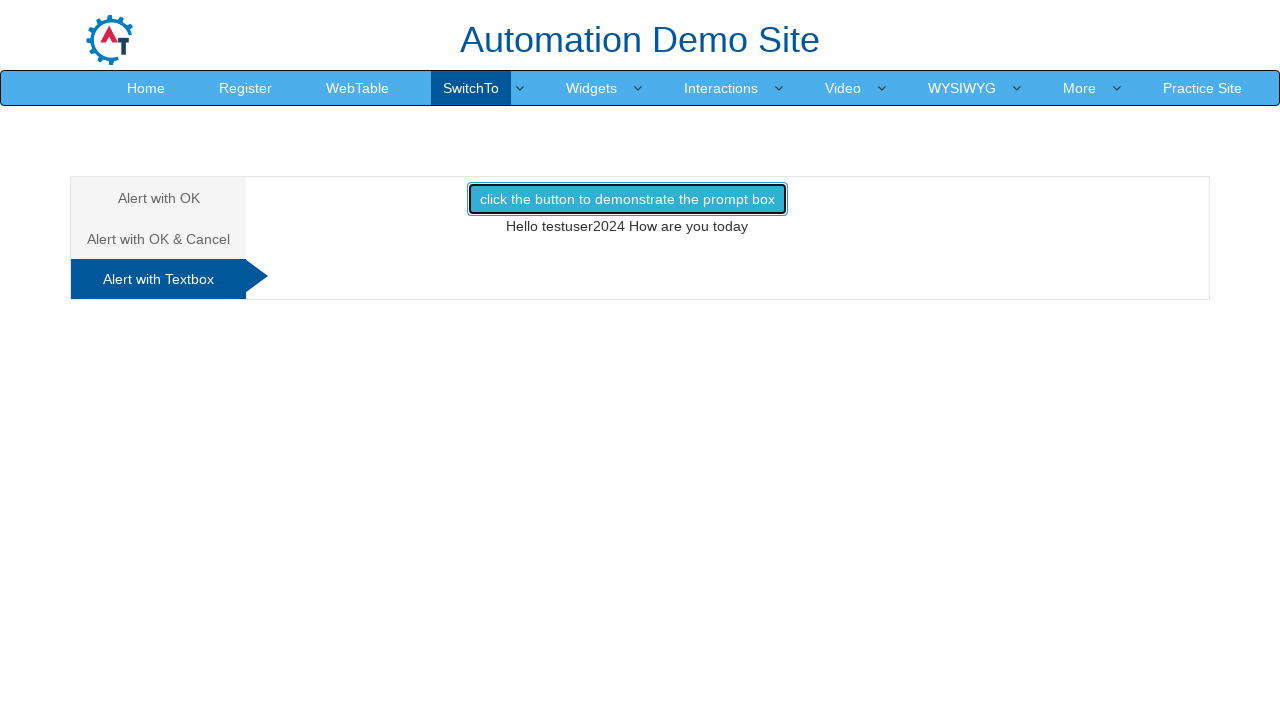

Waited 1 second for alert handling to complete
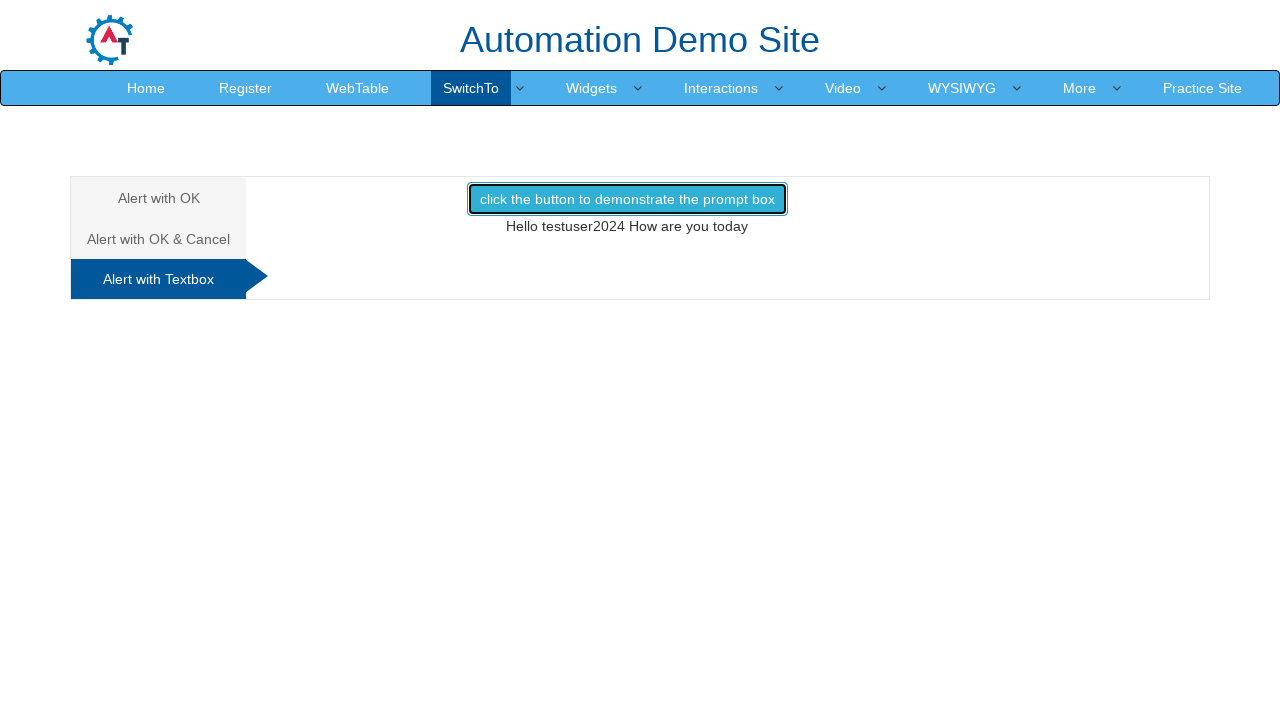

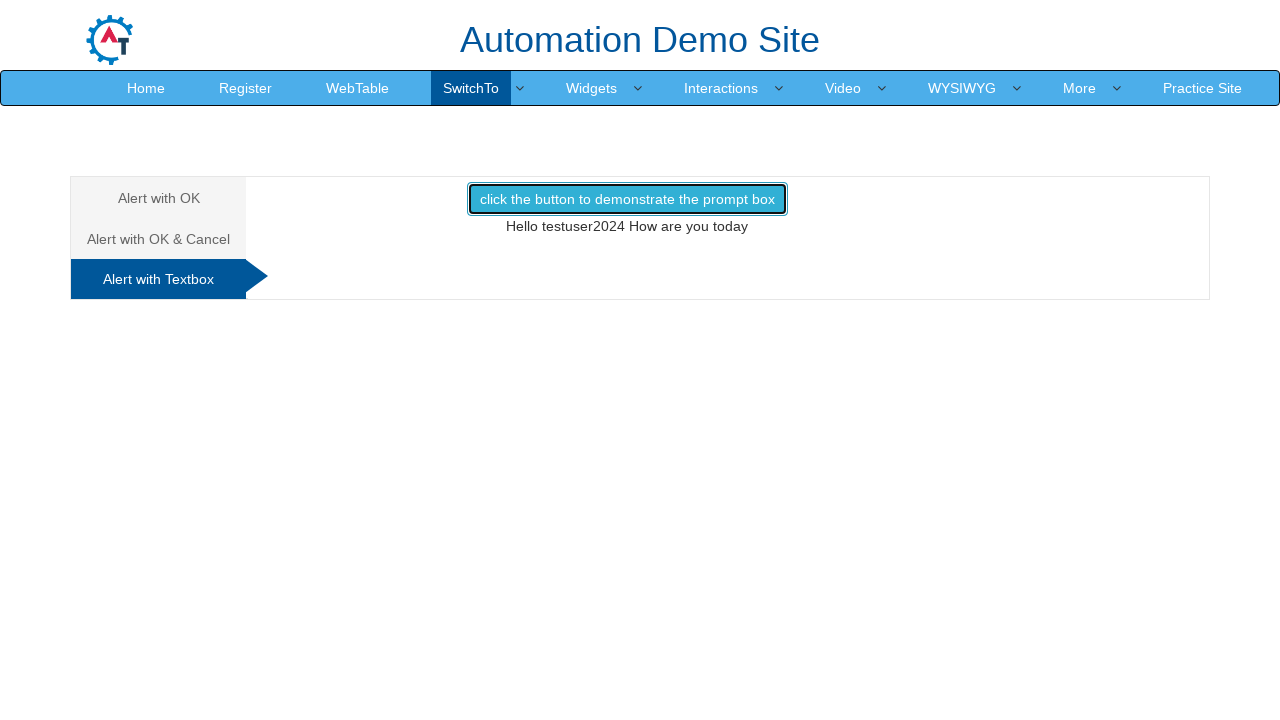